Navigates to Create Account page by clicking the Create Account link

Starting URL: https://www.rediff.com/

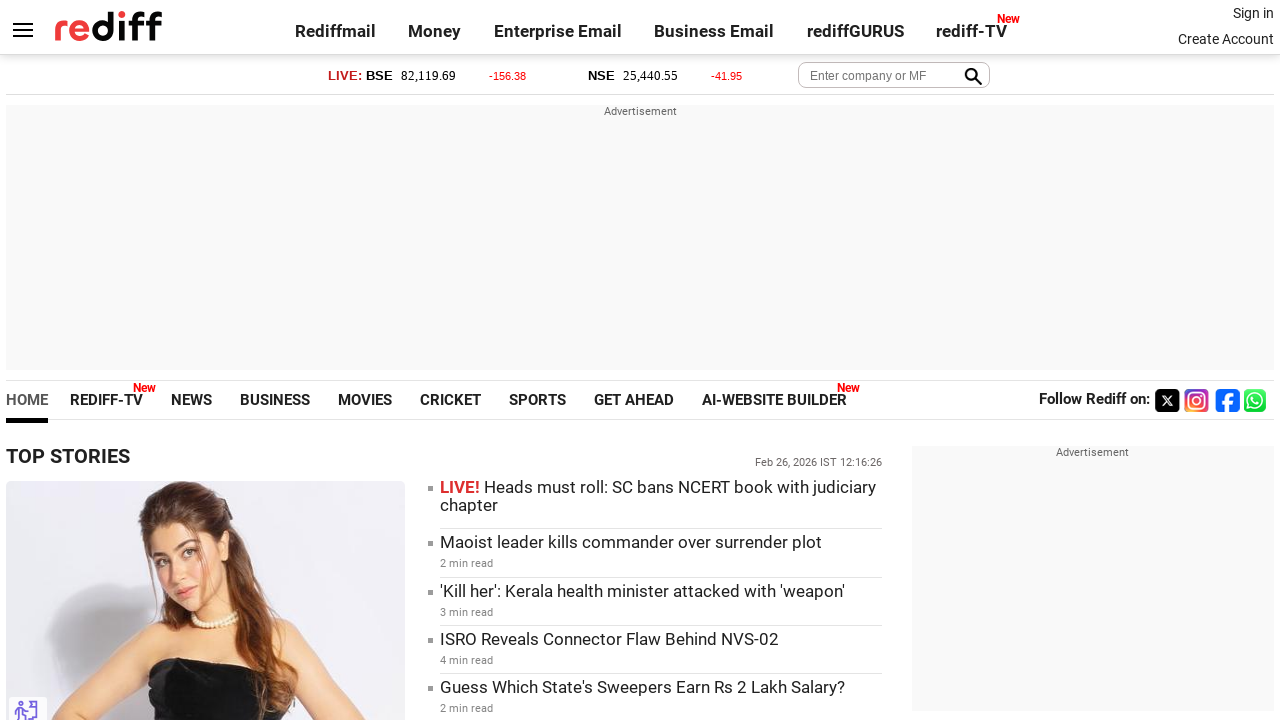

Navigated to Rediff homepage
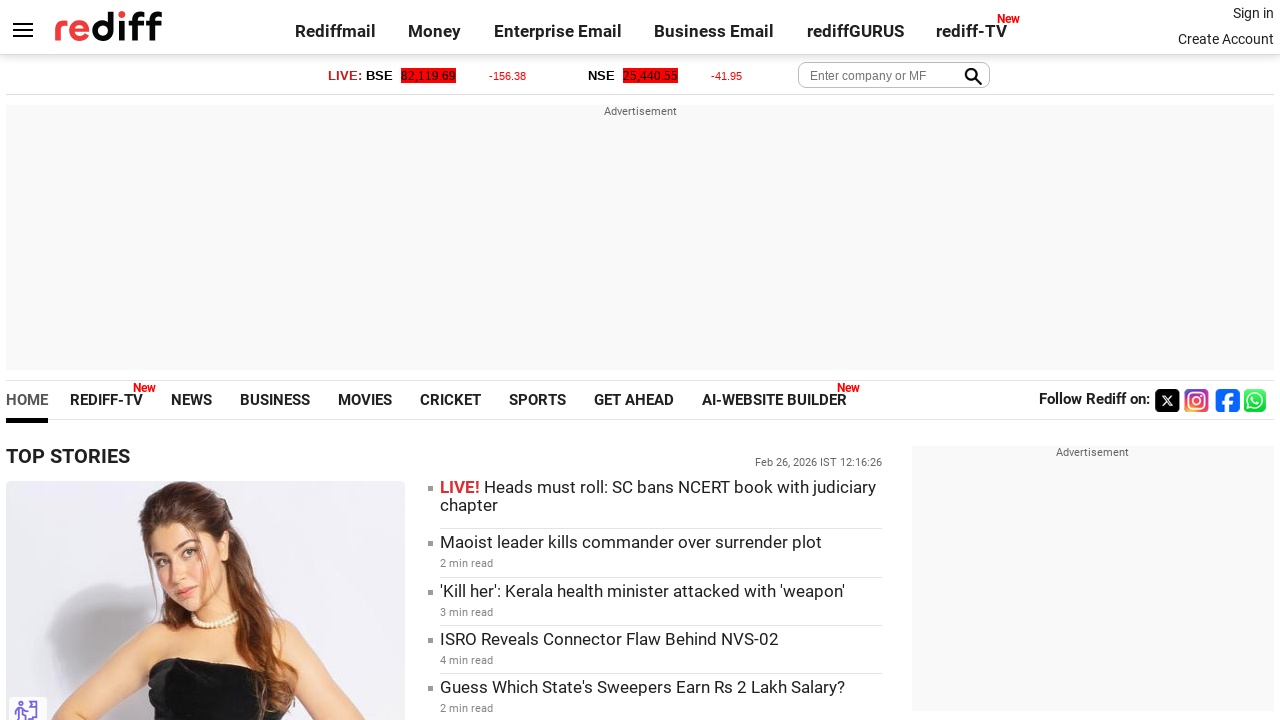

Clicked Create Account link at (1226, 39) on text=Create Account
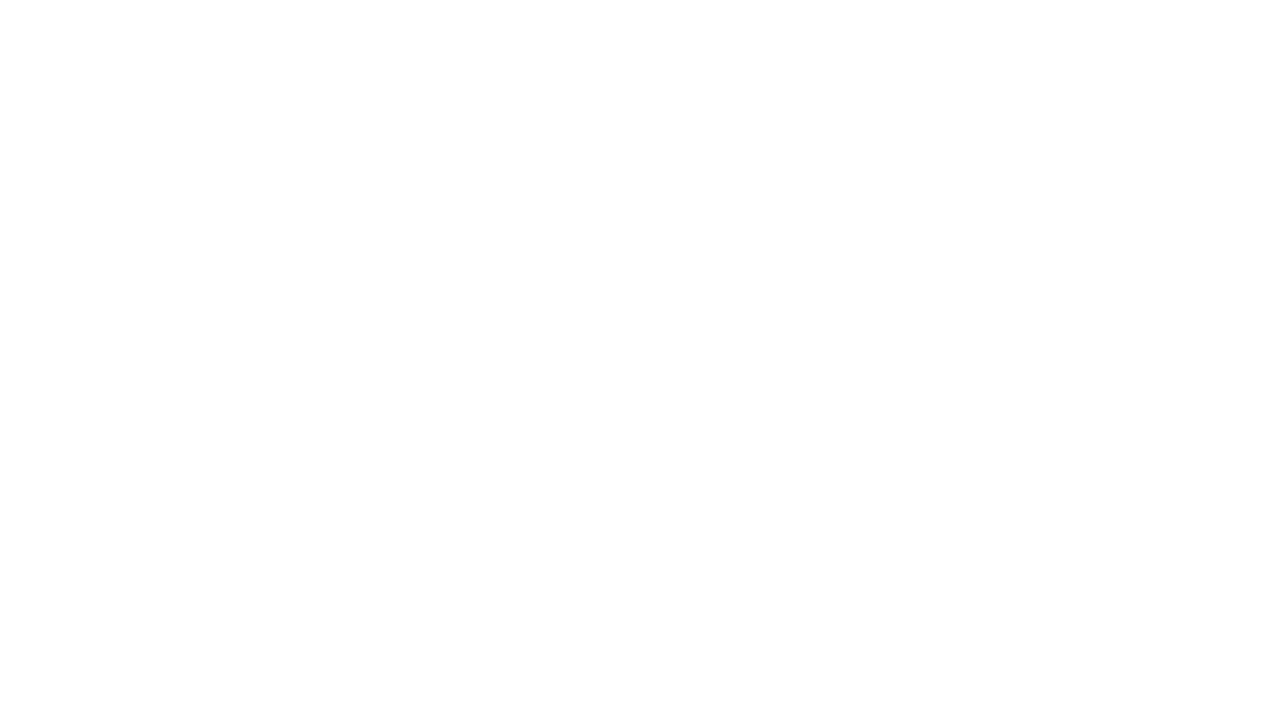

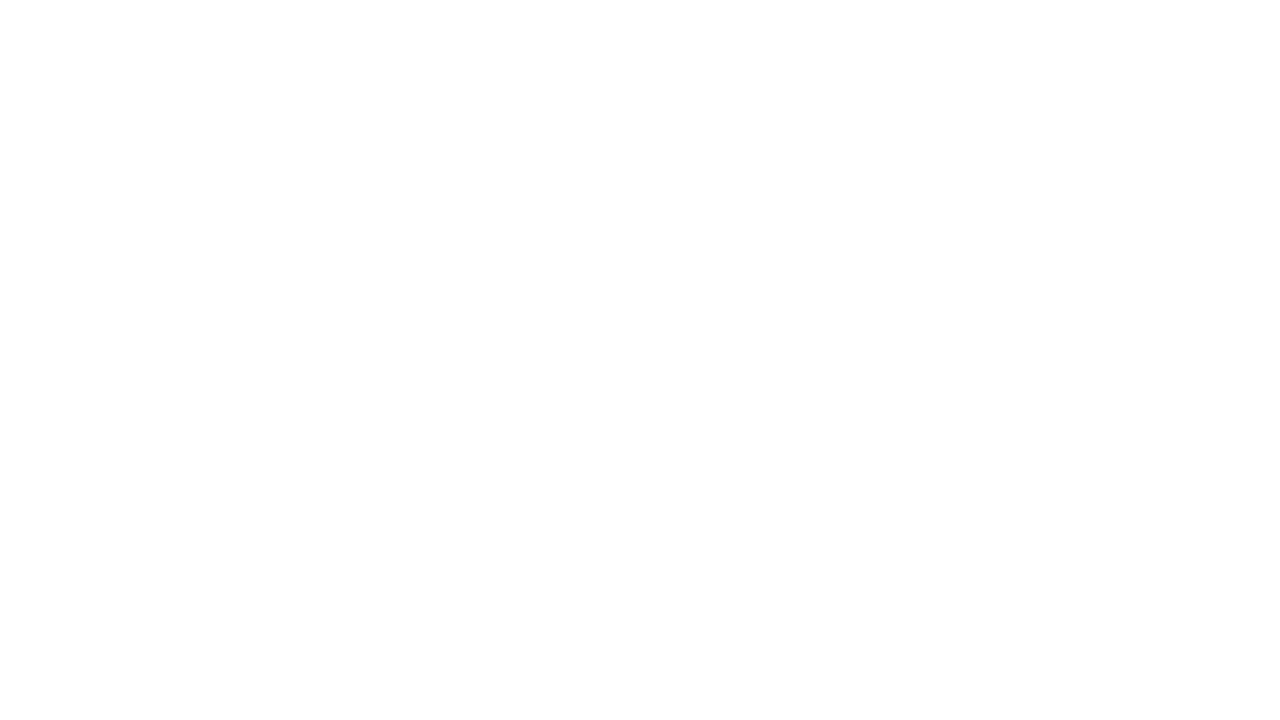